Tests file download functionality by clicking on a download link for a test cases document file.

Starting URL: https://testcenter.techproeducation.com/index.php?page=file-download

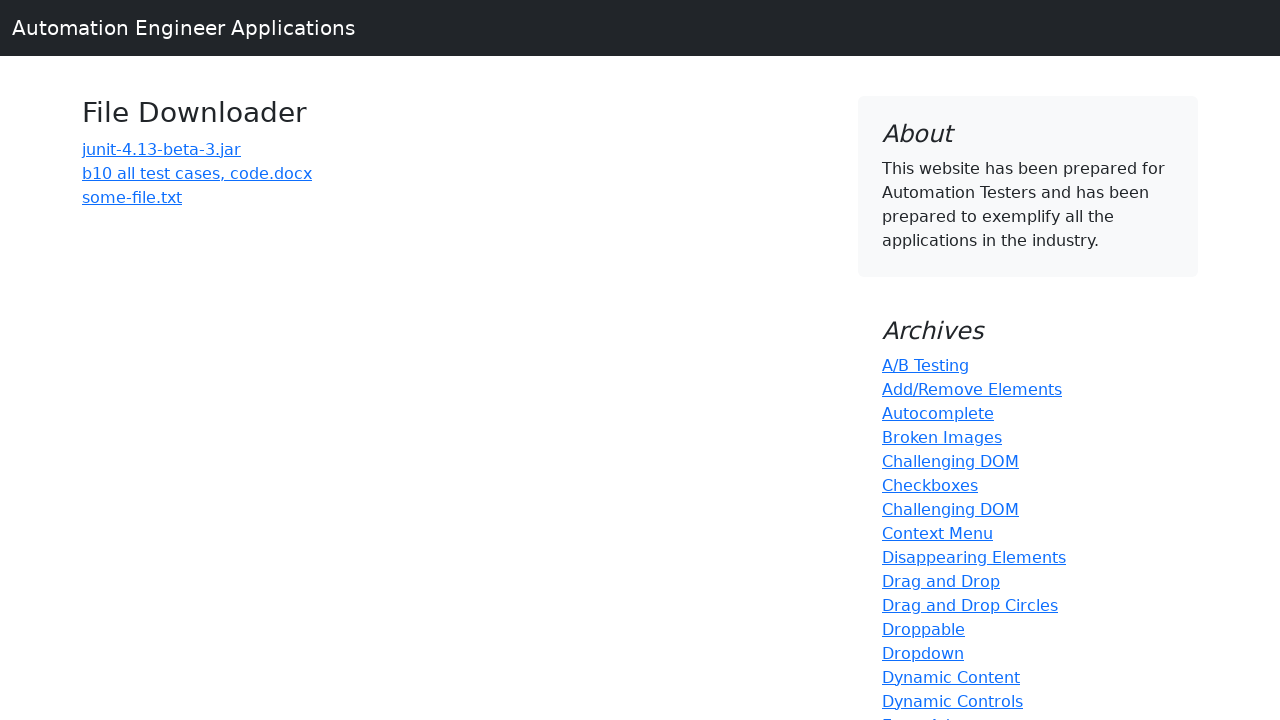

Navigated to file download test page
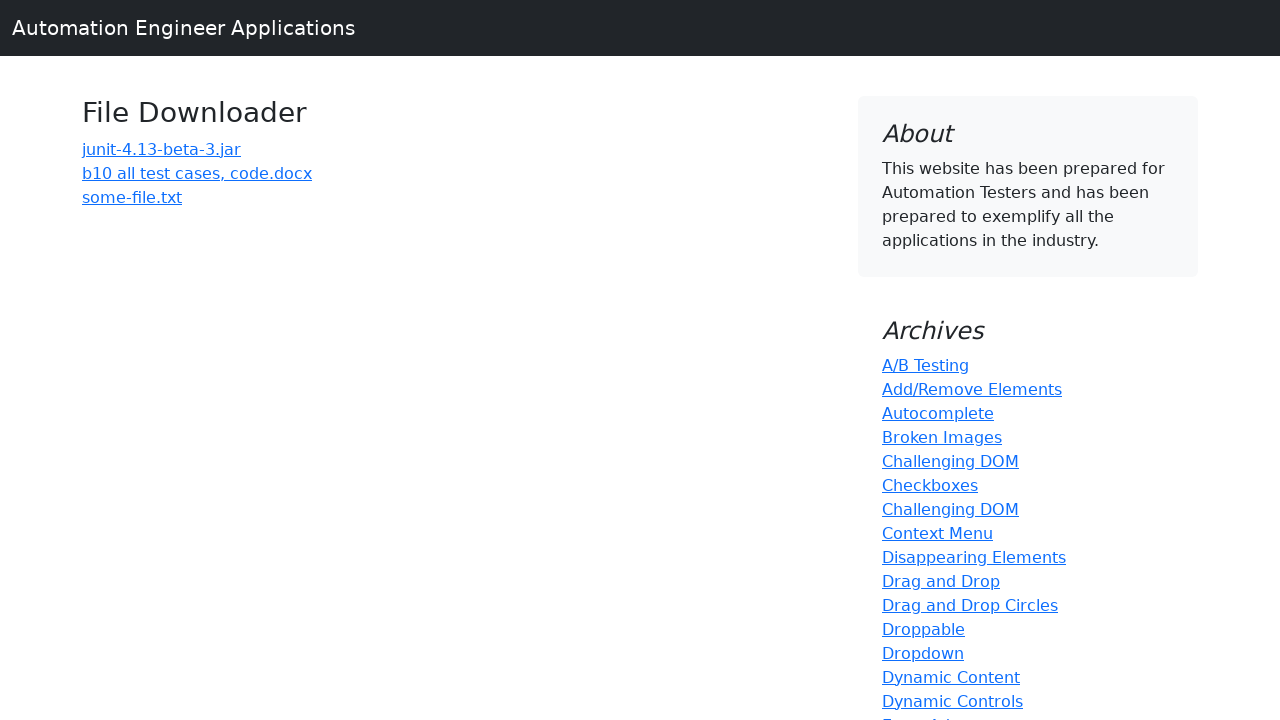

Clicked on 'b10 all test cases' download link at (197, 173) on a:has-text('b10 all test cases')
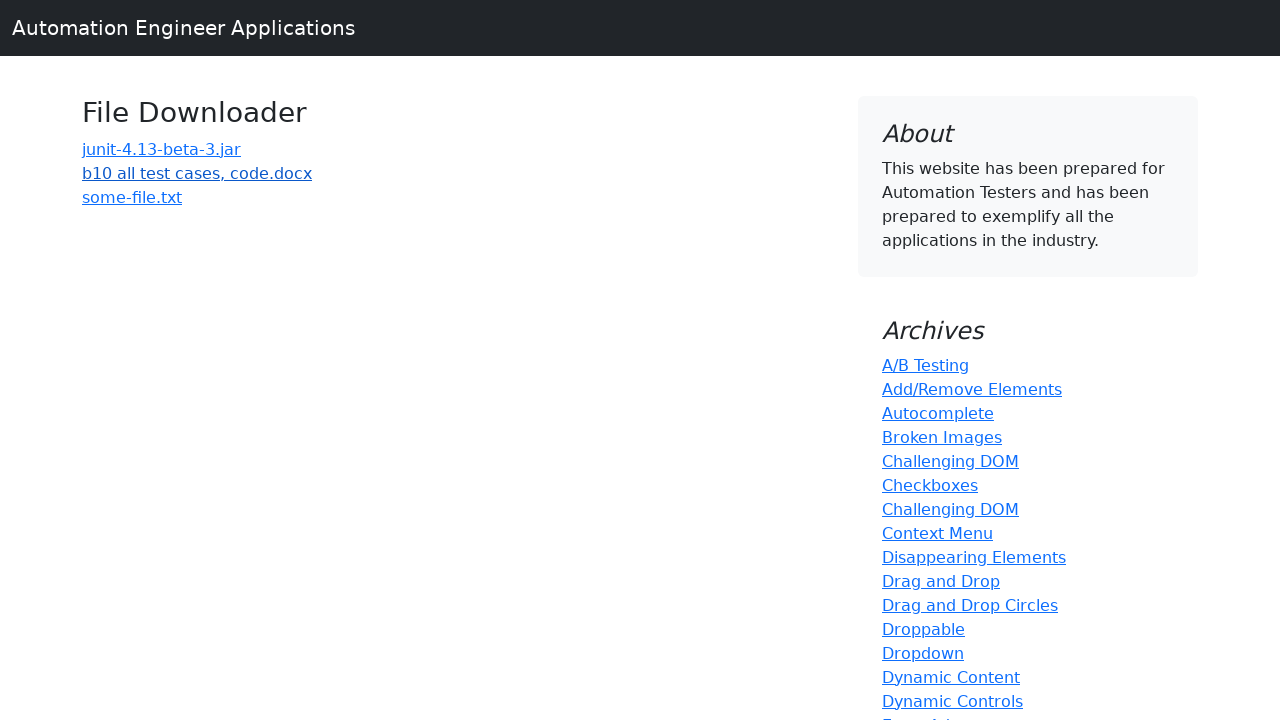

Waited 3 seconds for download to initiate
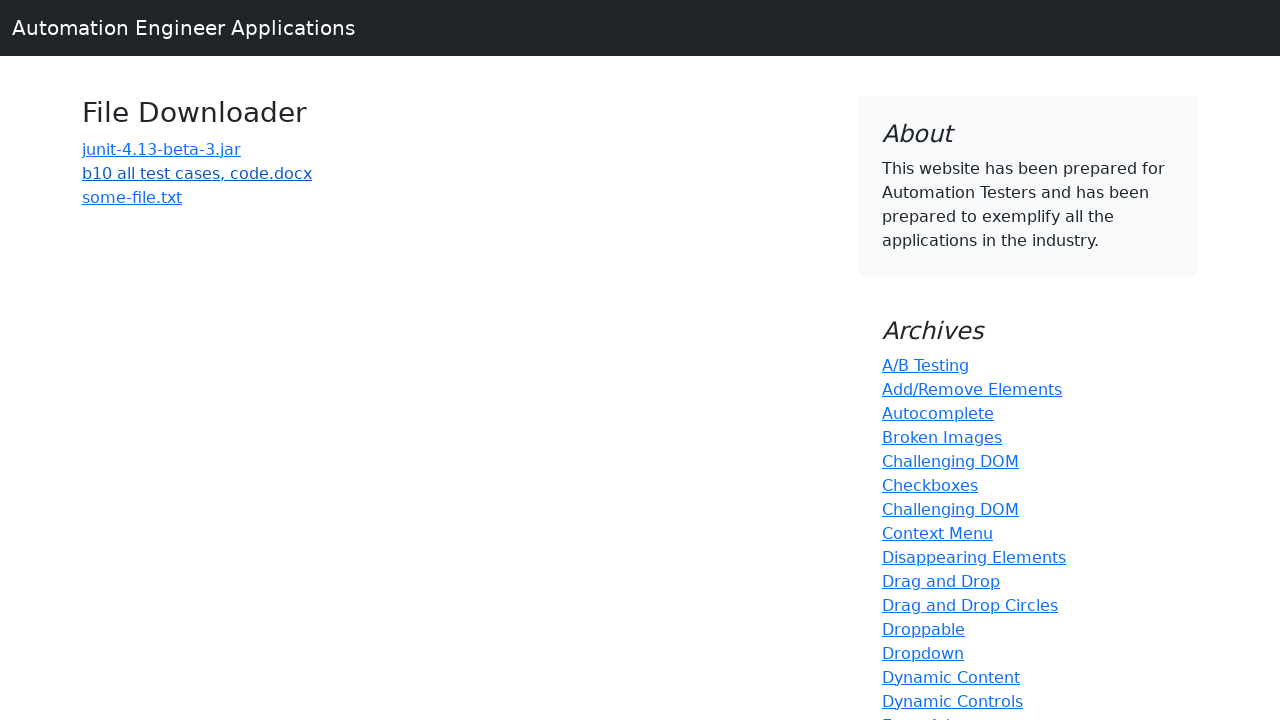

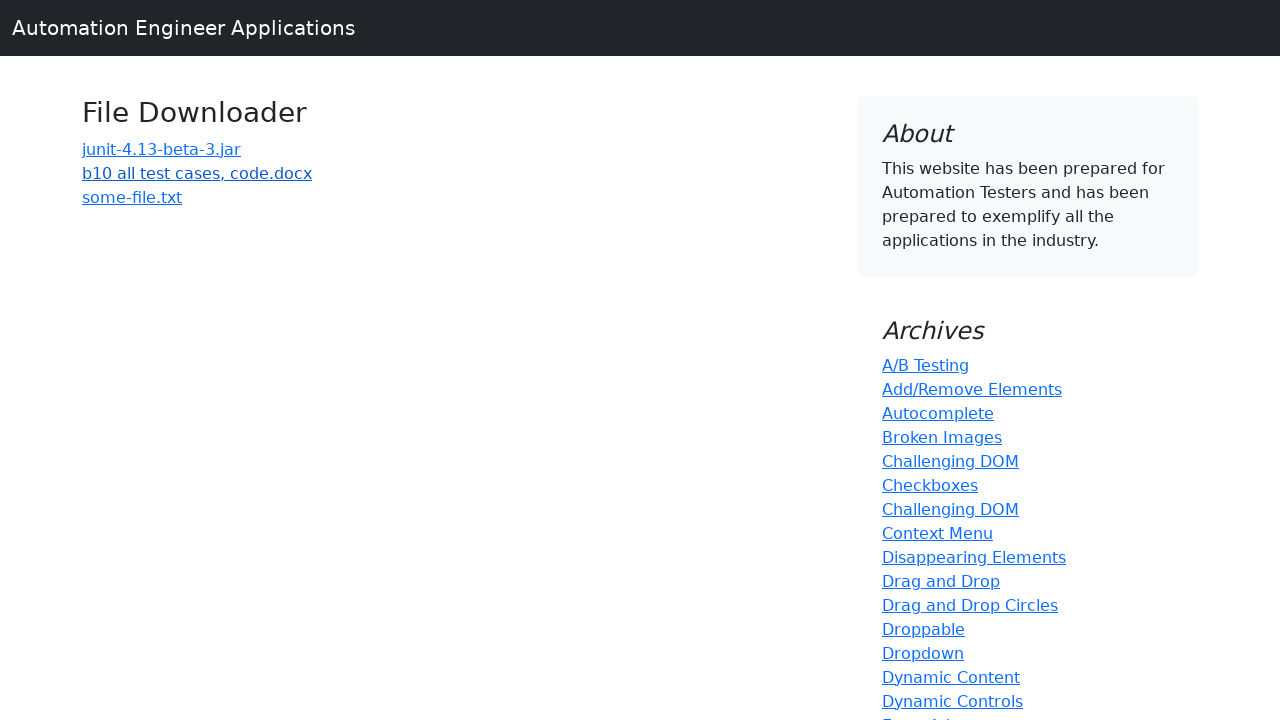